Tests blog signup functionality by filling out the registration form with username, email, and password, then submitting it

Starting URL: https://selenium-blog.herokuapp.com/signup

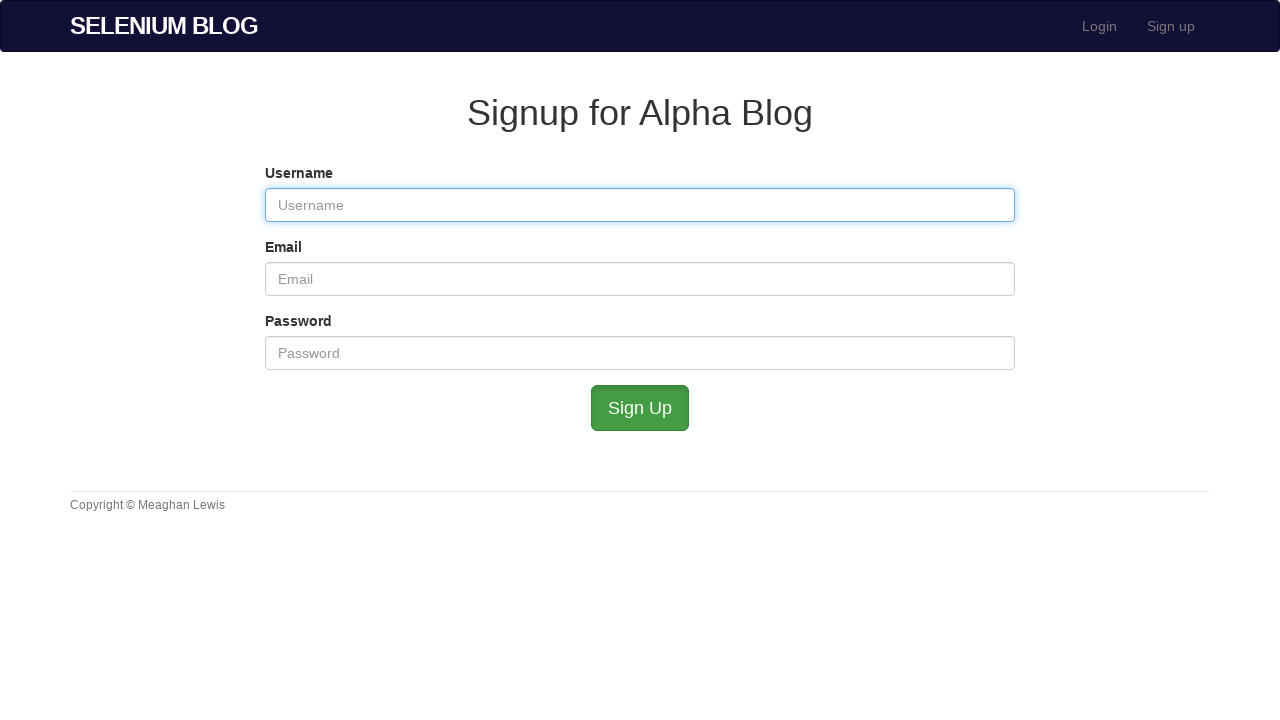

Filled username field with generated username on #user_username
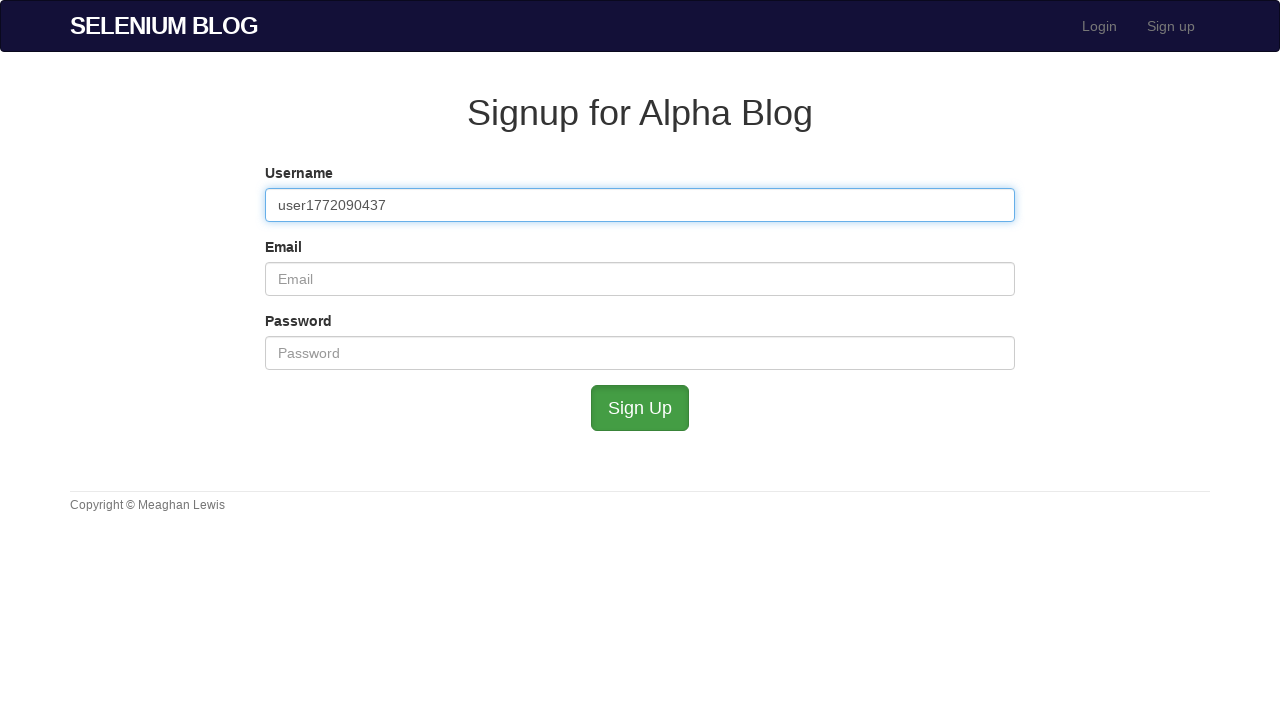

Filled email field with generated email address on #user_email
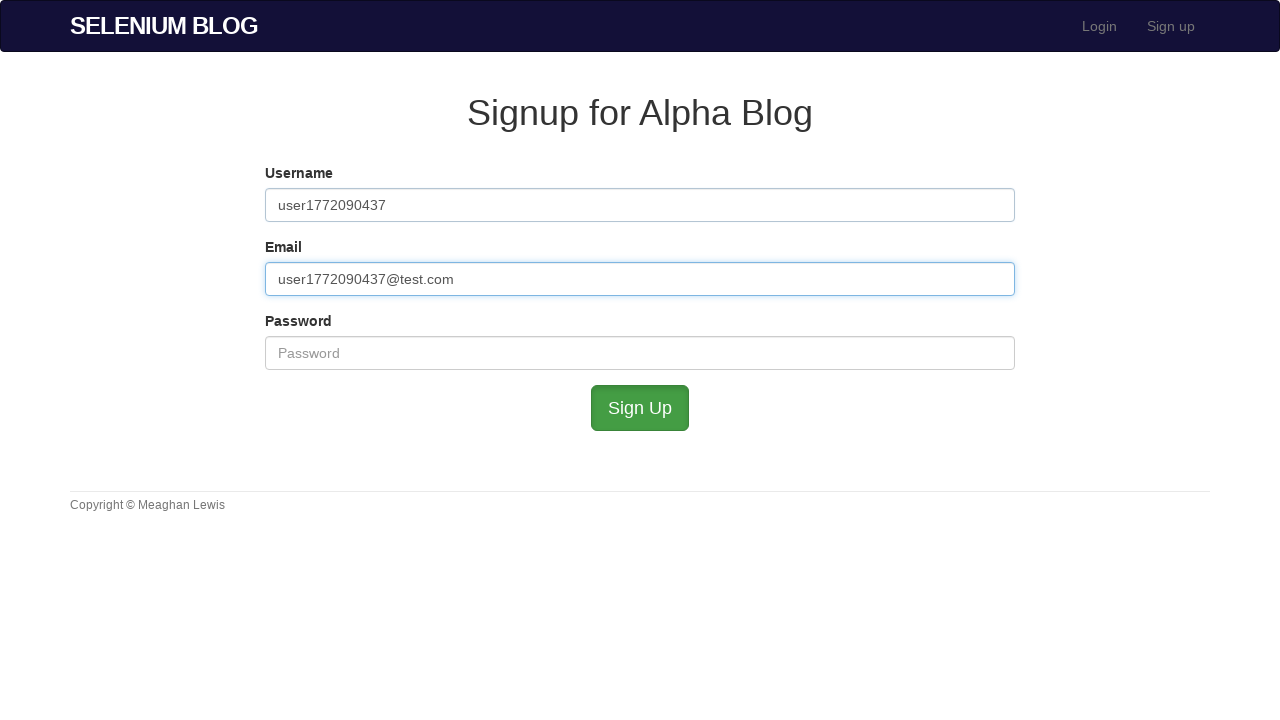

Filled password field with password on #user_password
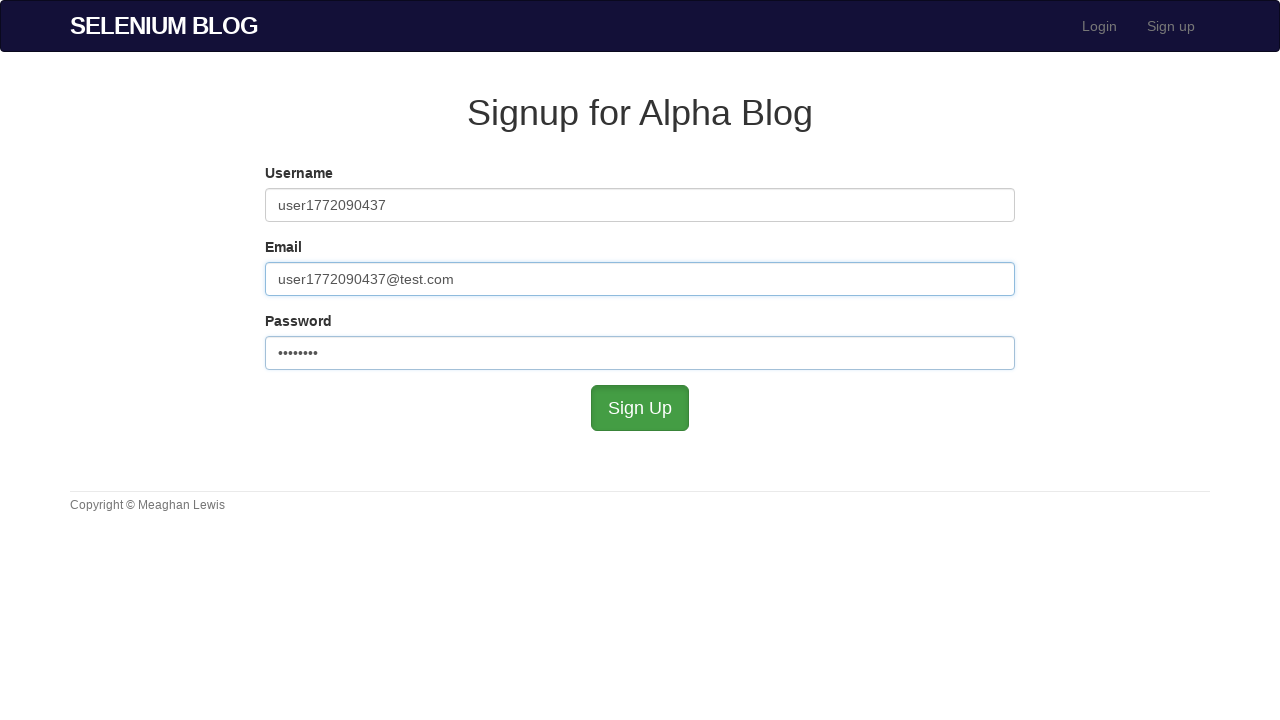

Clicked submit button to register new account at (640, 408) on #submit
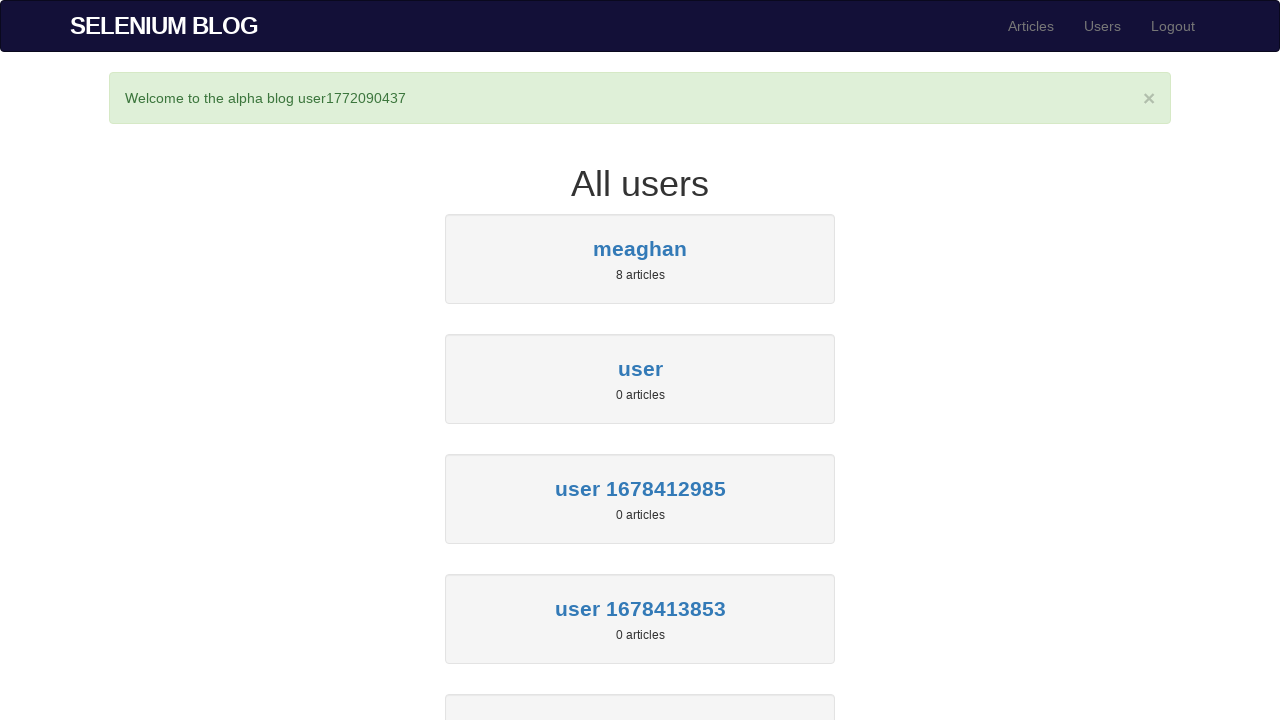

Success message appeared, confirming successful signup
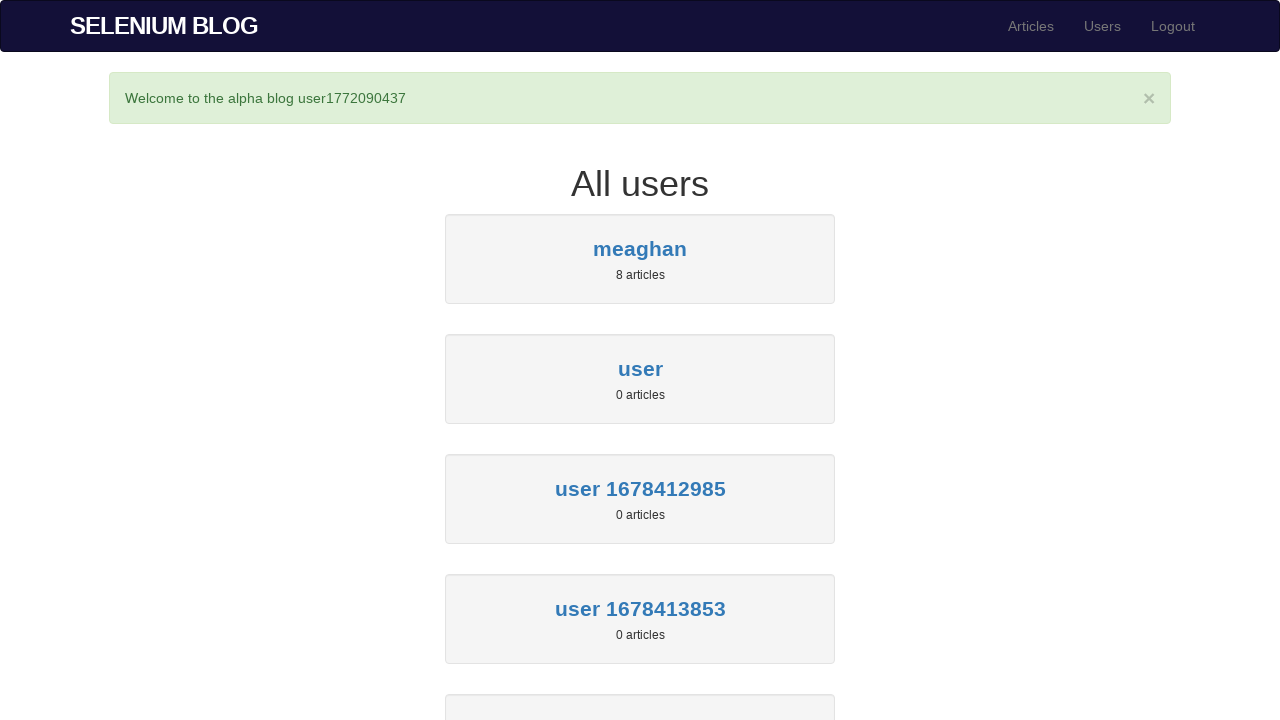

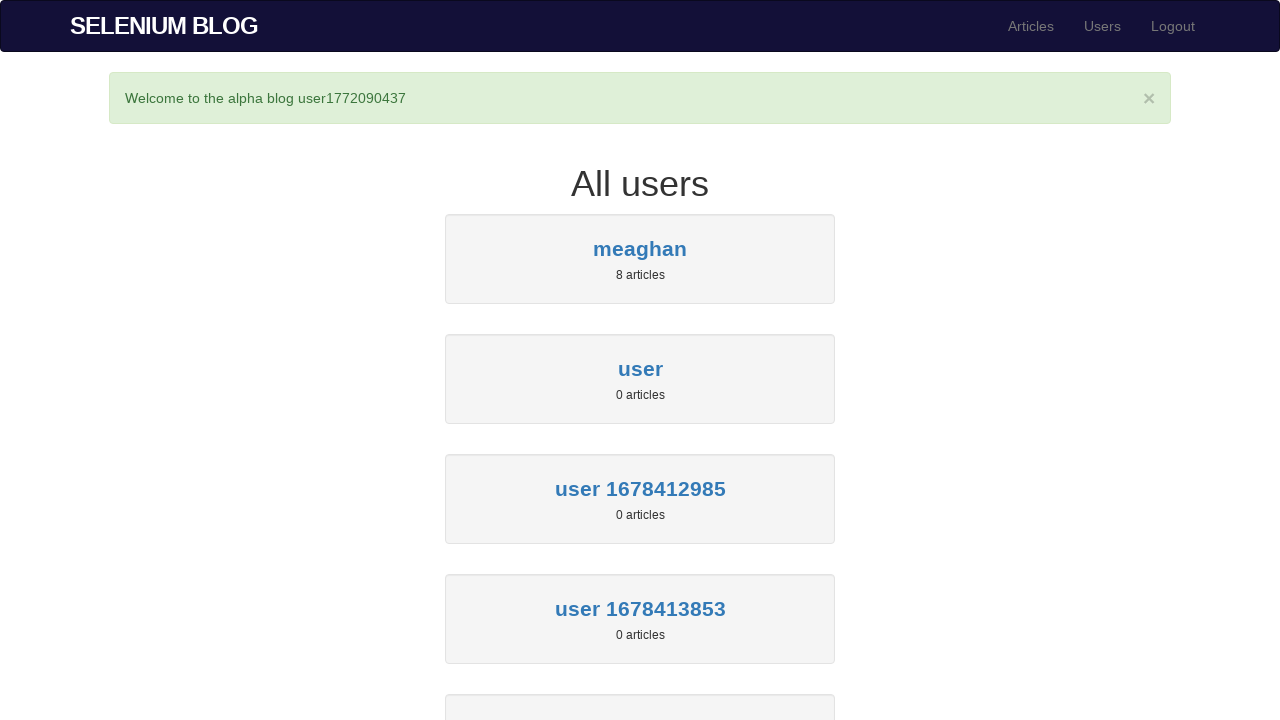